Tests form submission by filling various form fields including text inputs, checkboxes, radio buttons, and dropdowns

Starting URL: https://testpages.herokuapp.com/styled/basic-html-form-test.html

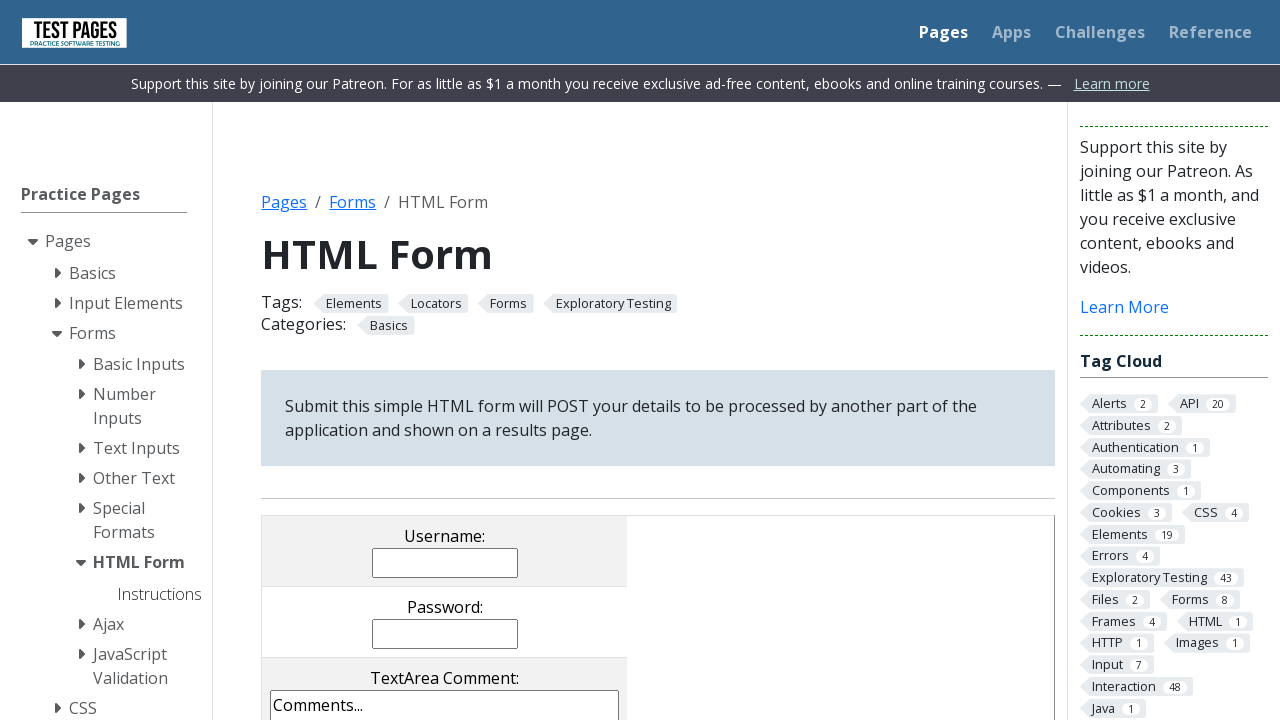

Filled username field with 'John Doe' on [name='username']
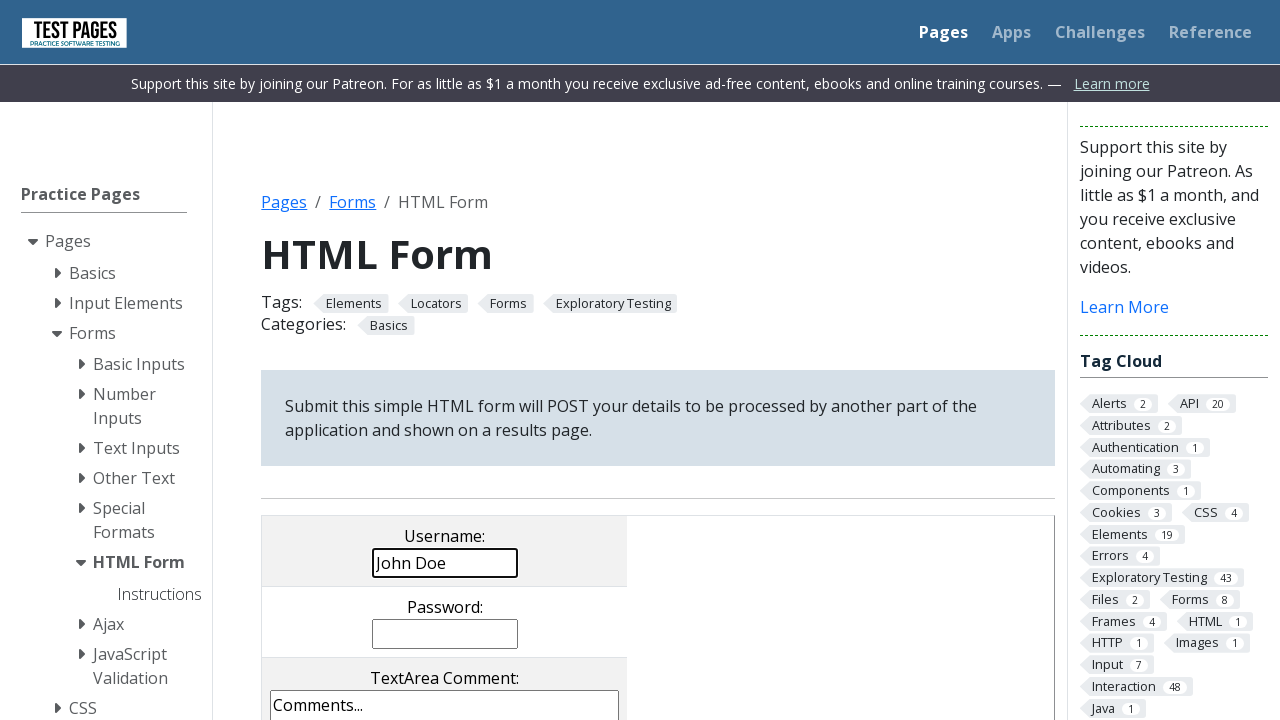

Filled password field with '123456' on [name='password']
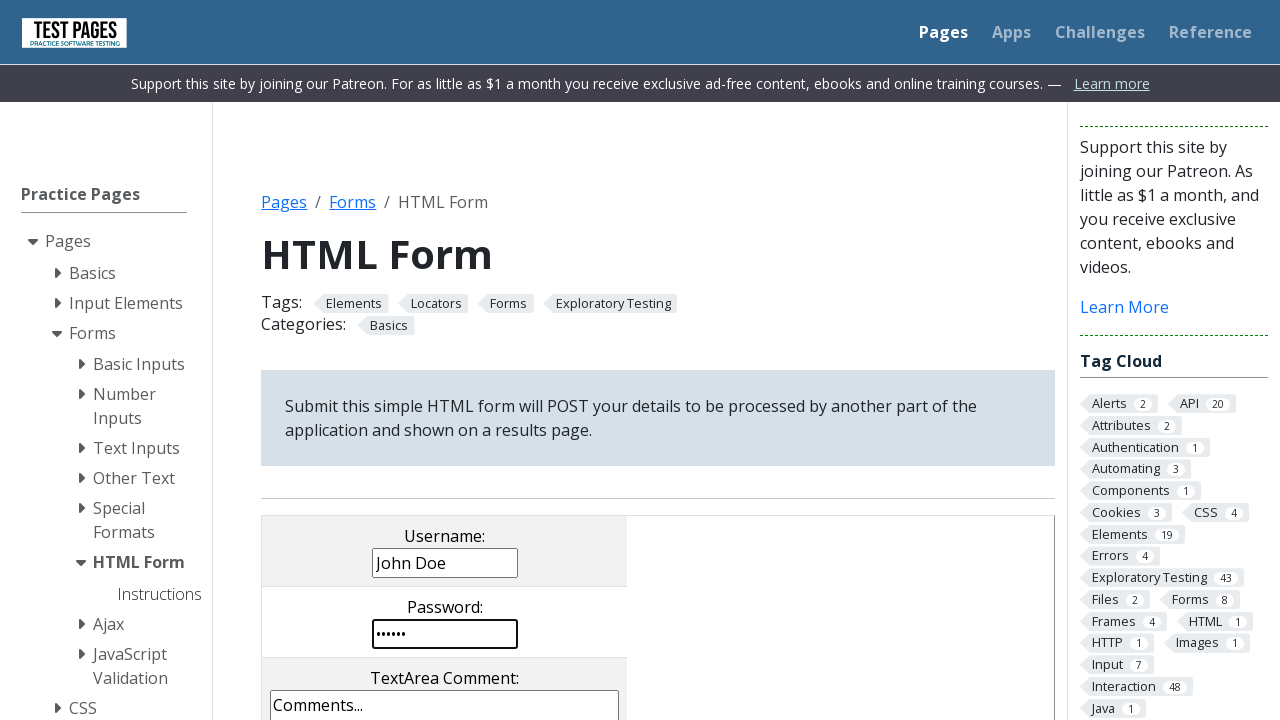

Filled comments textarea with Lorem ipsum text on [name='comments']
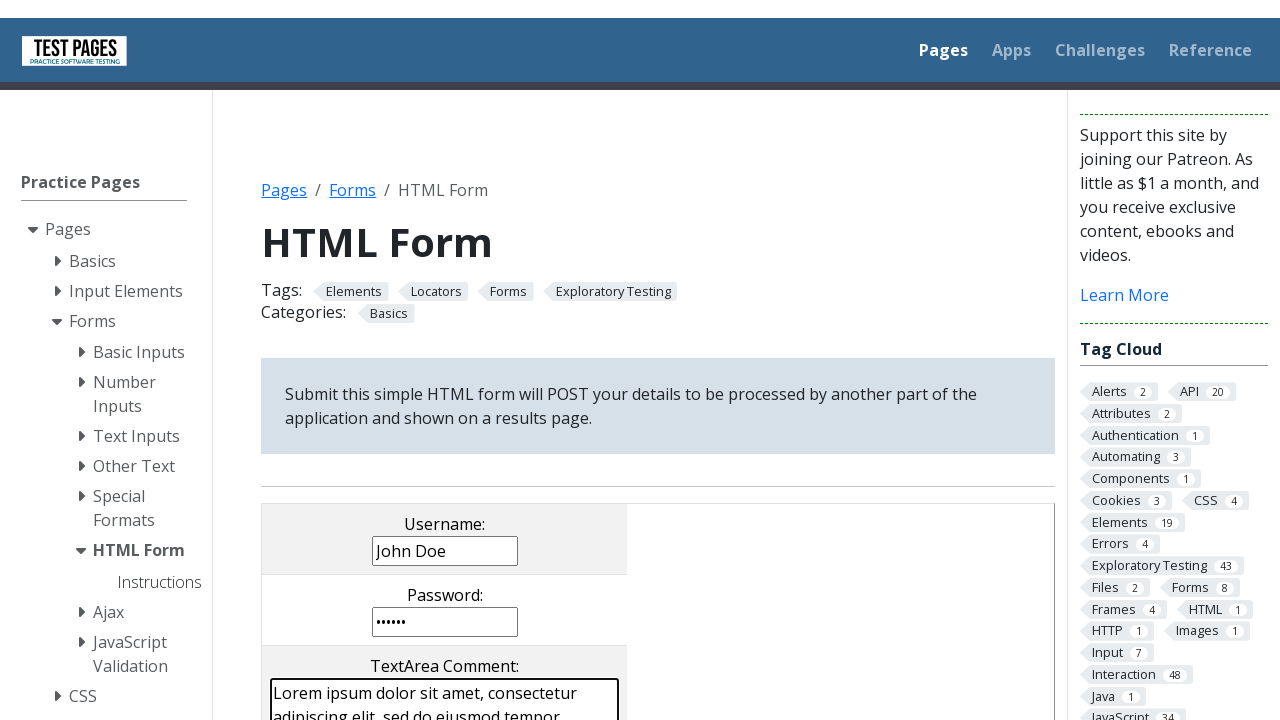

Unchecked checkbox cb3 at (505, 360) on [name='checkboxes[]'][value='cb3']
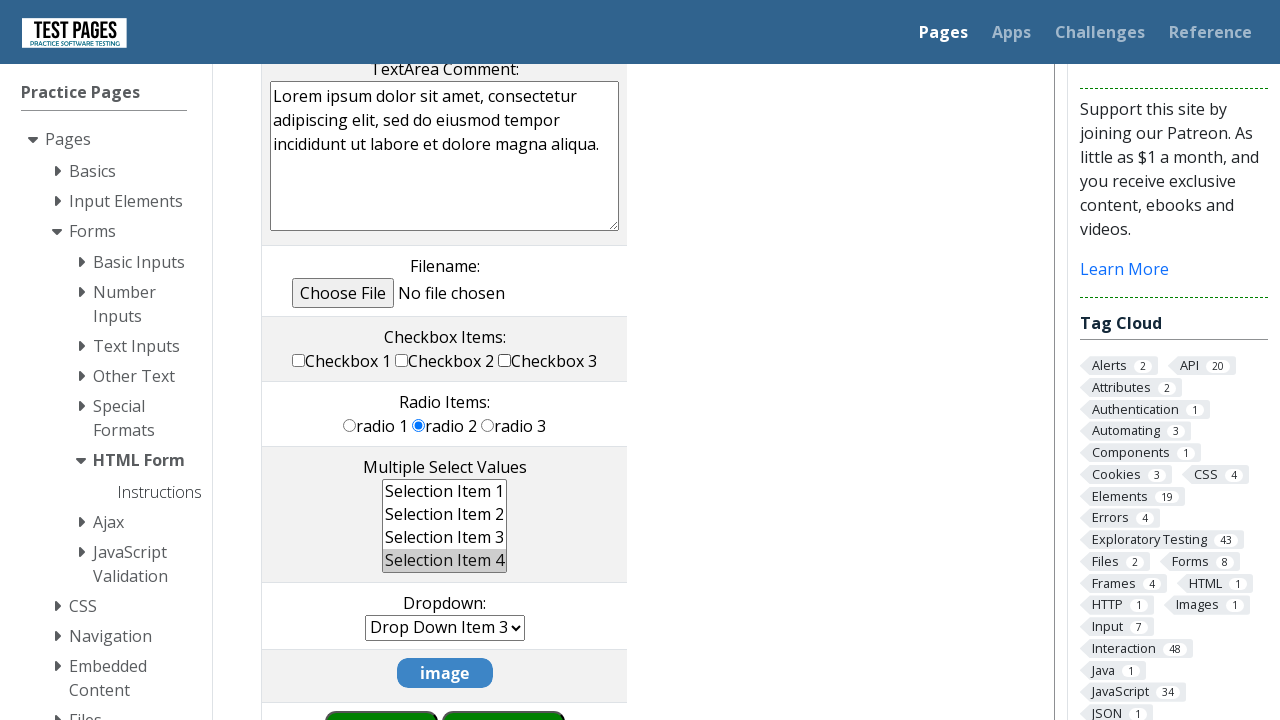

Checked checkbox cb2 at (402, 360) on [name='checkboxes[]'][value='cb2']
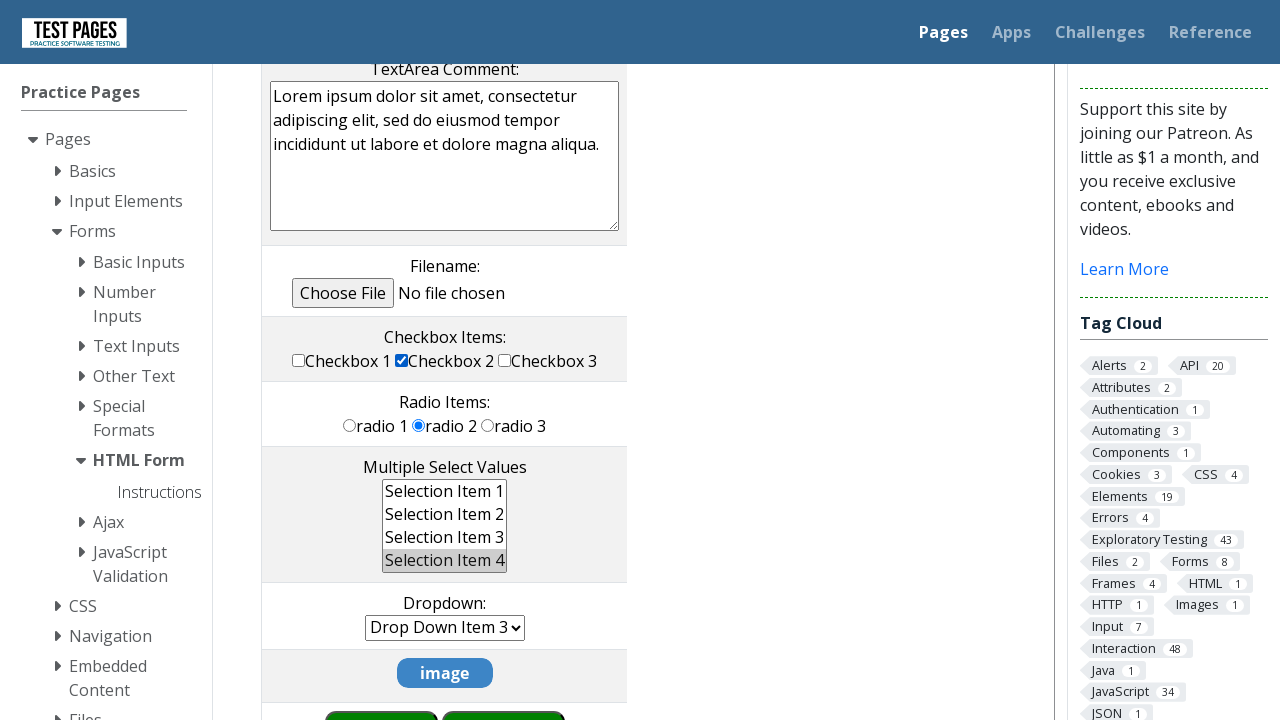

Selected radio button rd1 at (350, 425) on [name='radioval'][value='rd1']
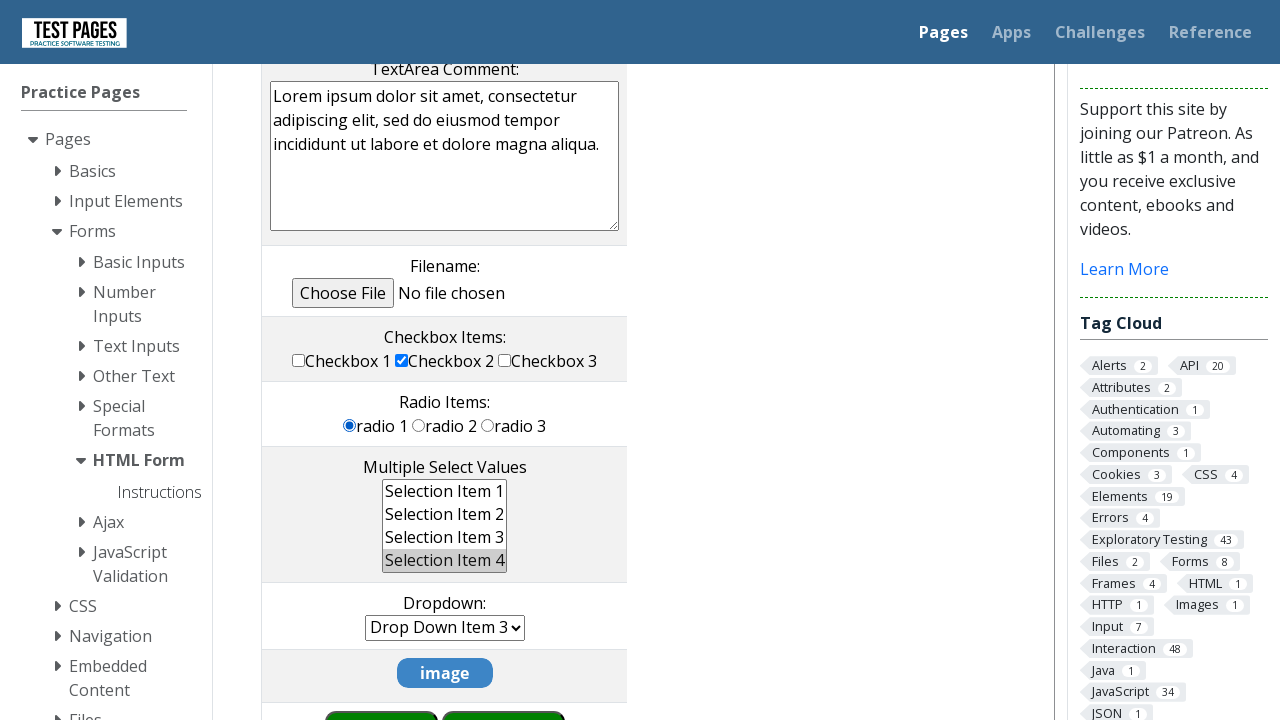

Selected multiple options ms2 and ms3 in multiselect on [name='multipleselect[]']
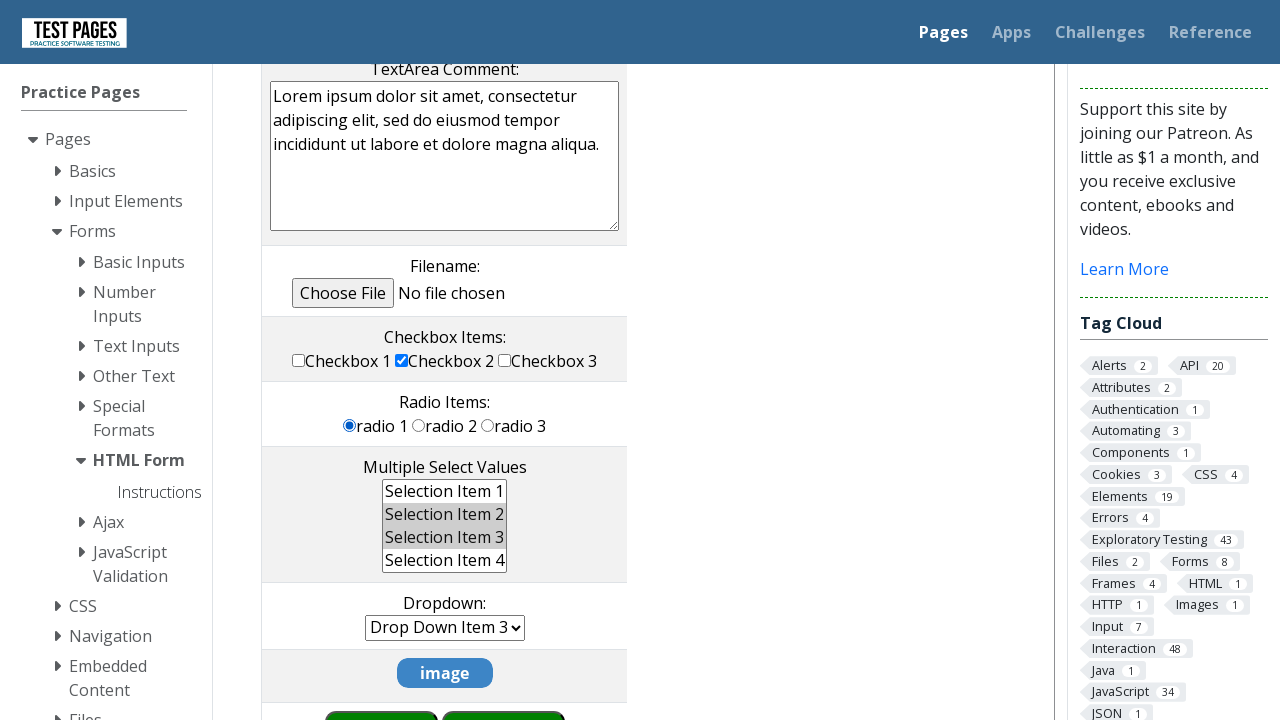

Selected dropdown option dd5 on [name='dropdown']
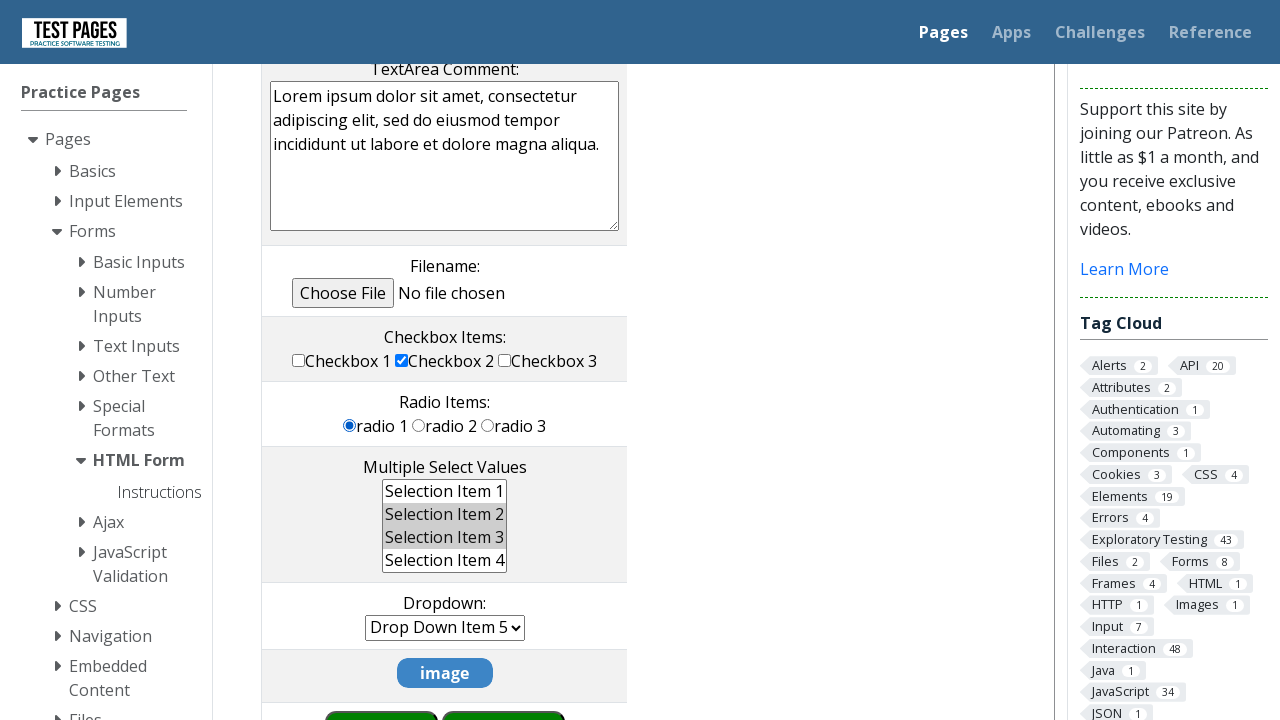

Clicked submit button to submit form at (504, 690) on input[value='submit']
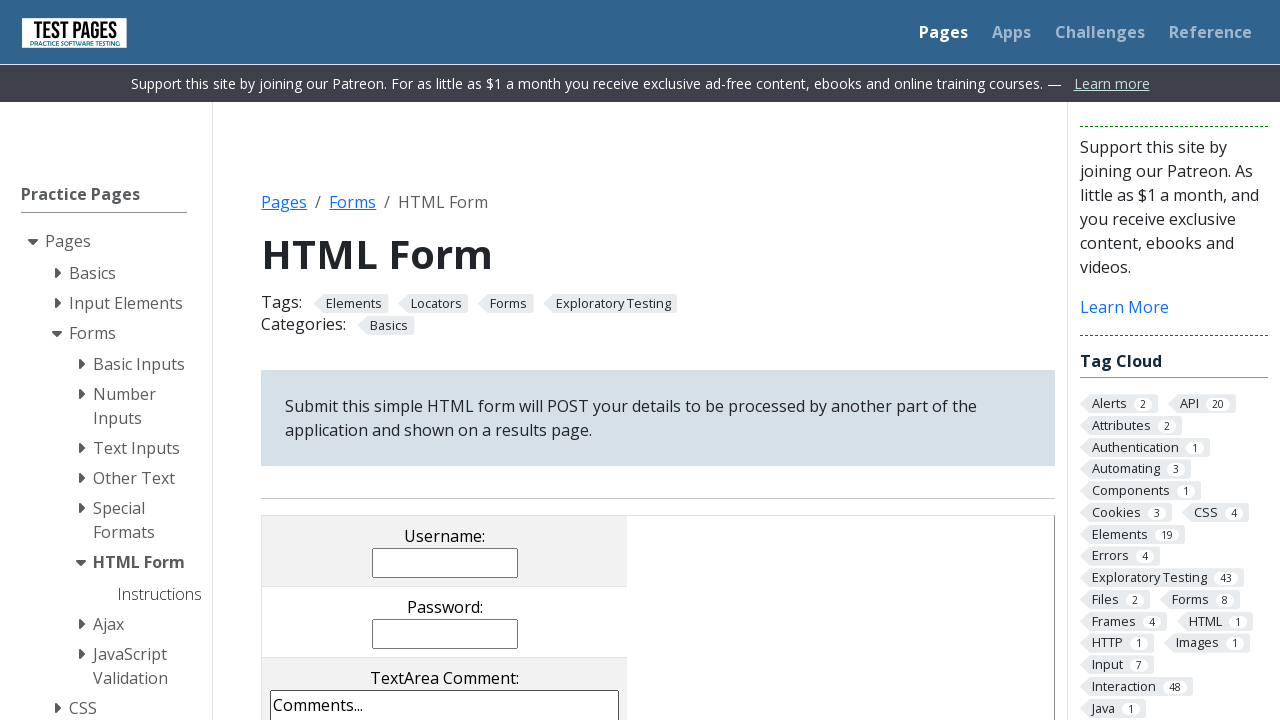

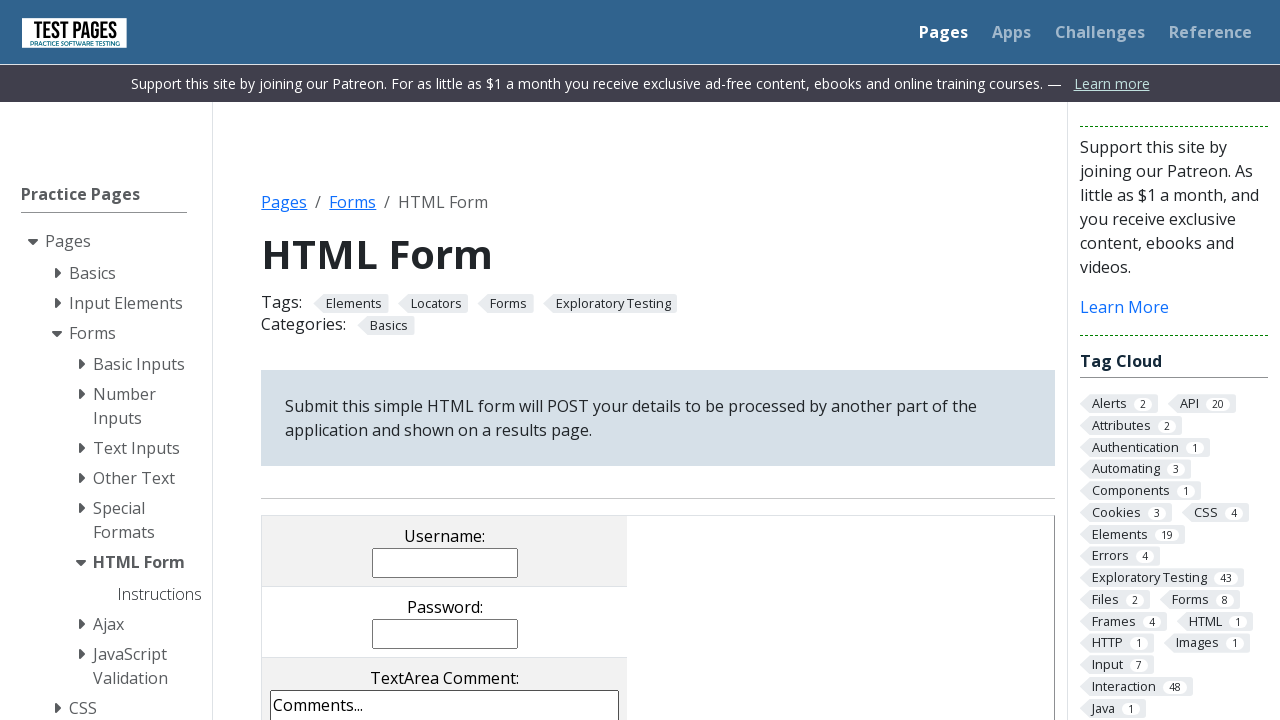